Tests that adding multiple todos correctly updates the todo count by adding 5 items and verifying the count display

Starting URL: https://devmountain.github.io/qa_todos/

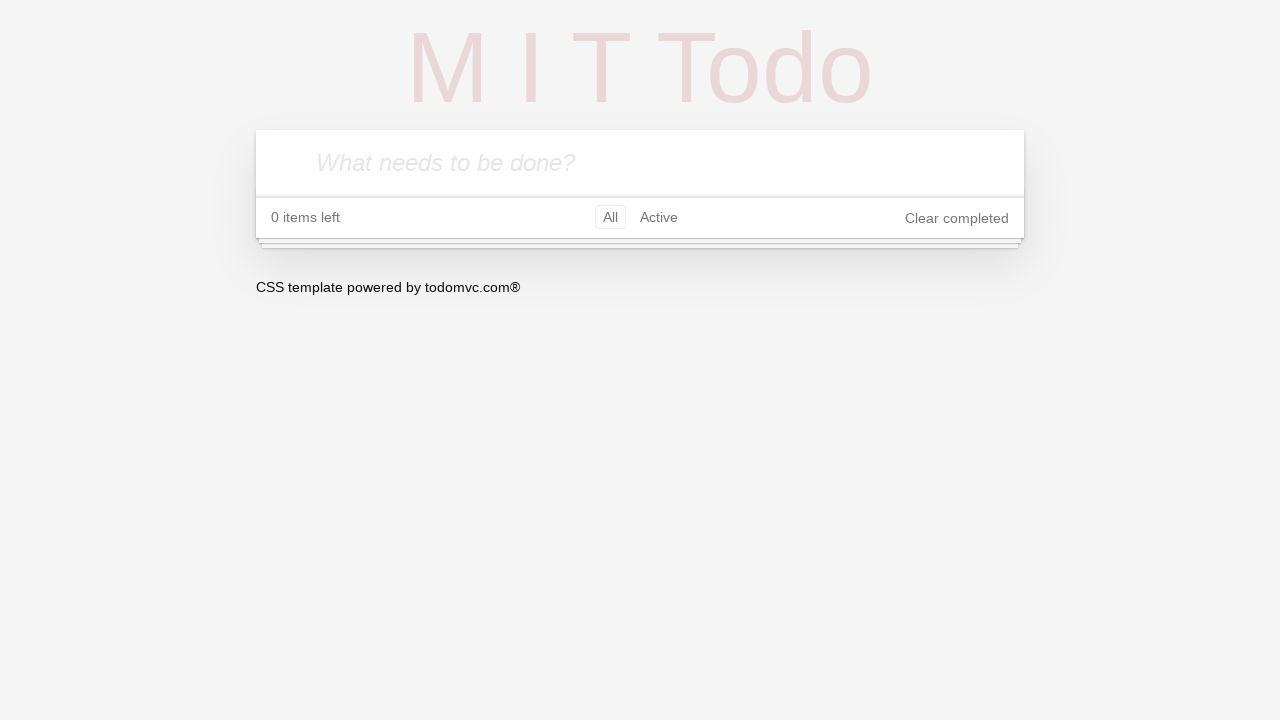

Waited for todo input field to be available
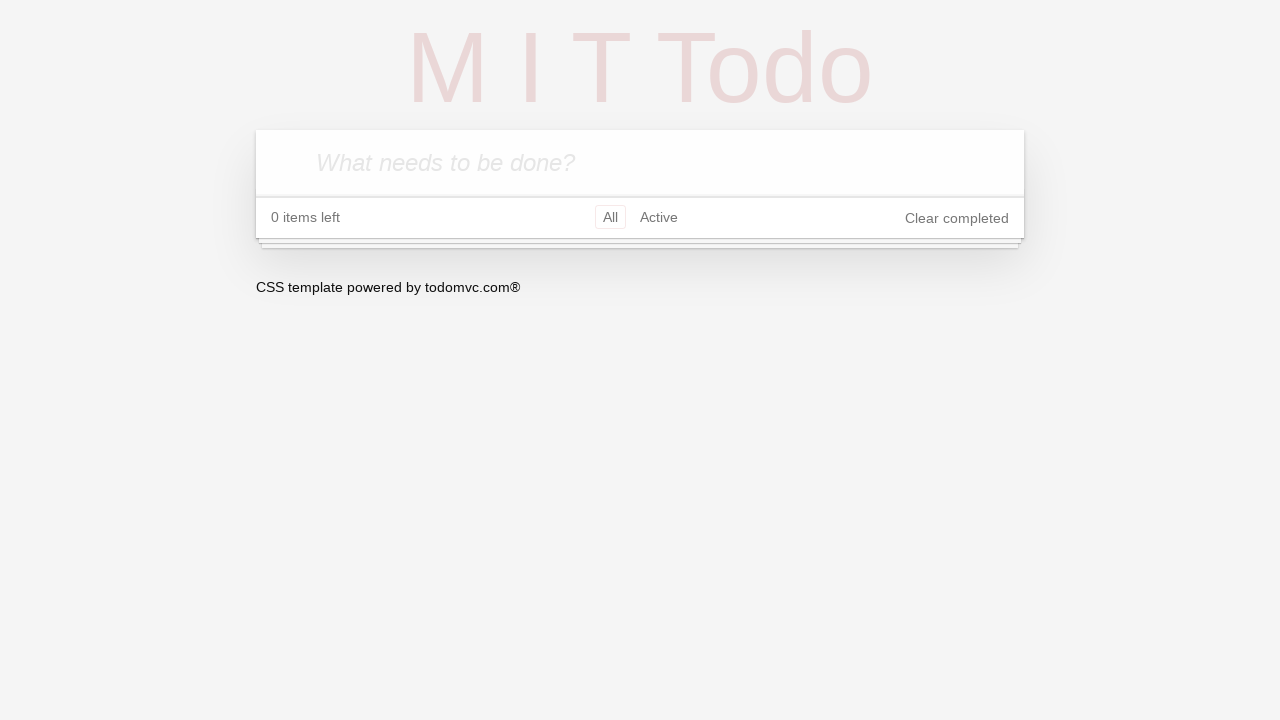

Filled todo input with 'Test To-Do 1' on .new-todo
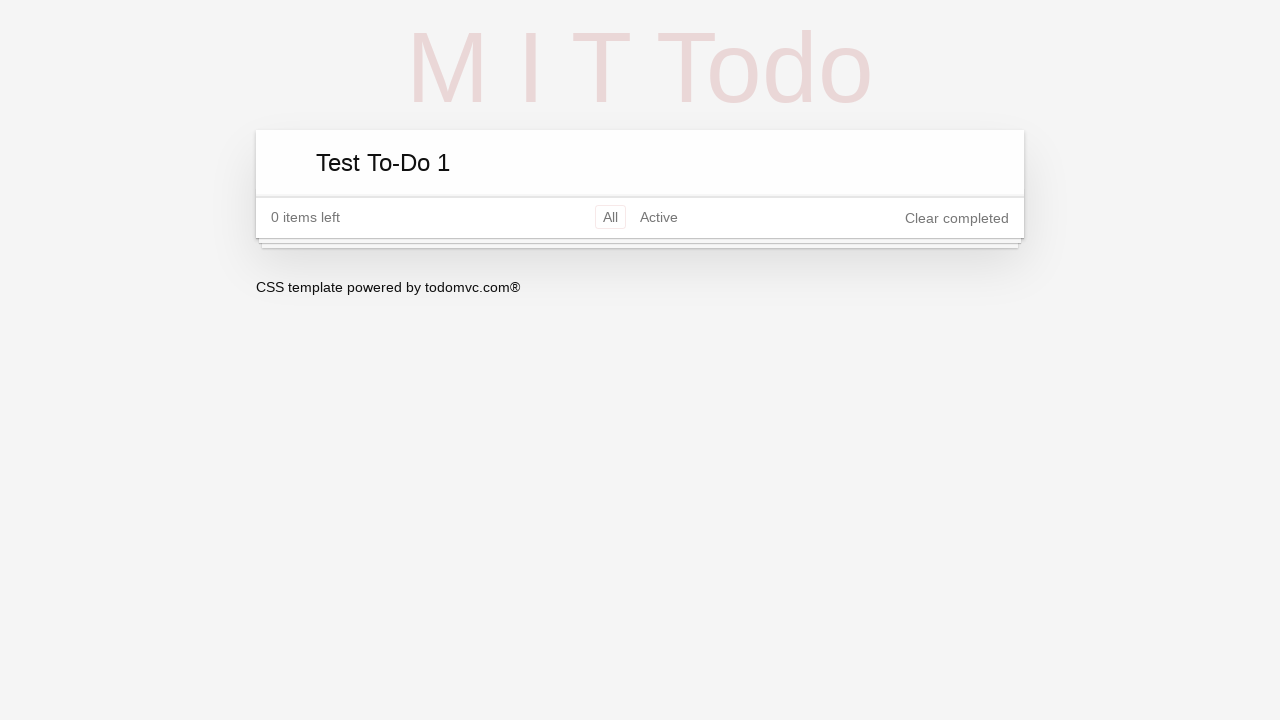

Pressed Enter to add first todo on .new-todo
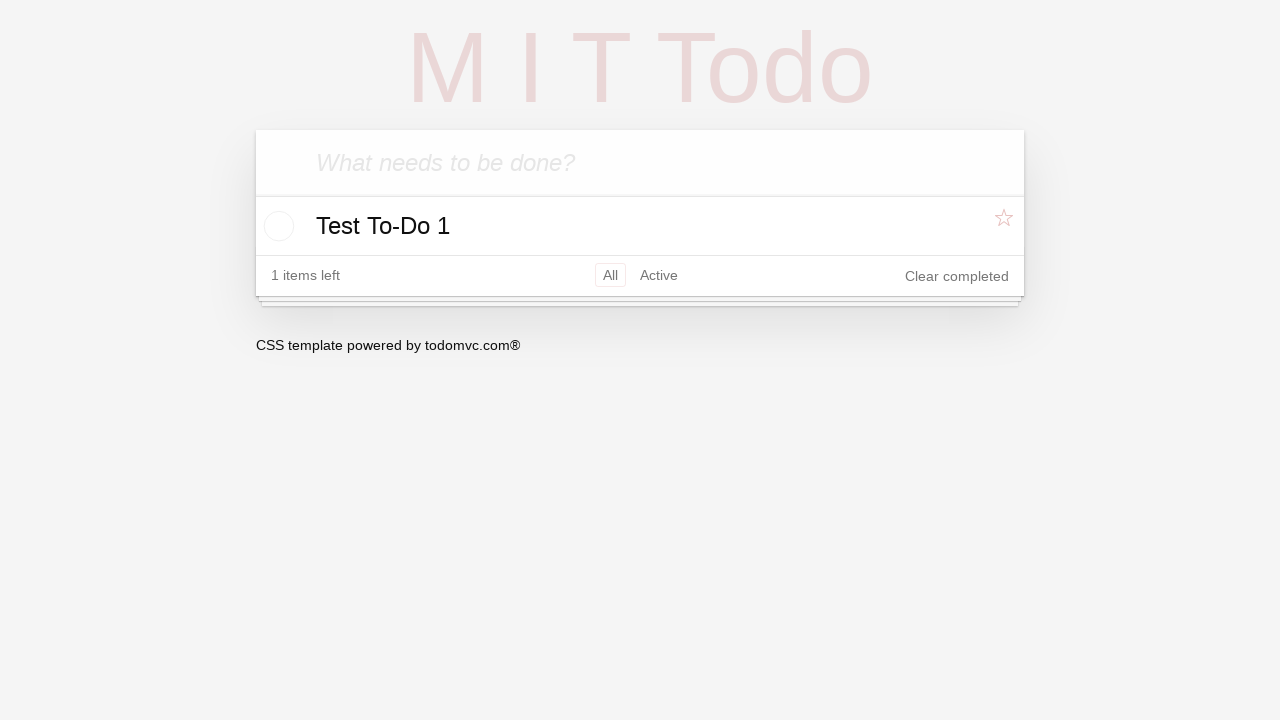

Filled todo input with 'Test To-Do 2' on .new-todo
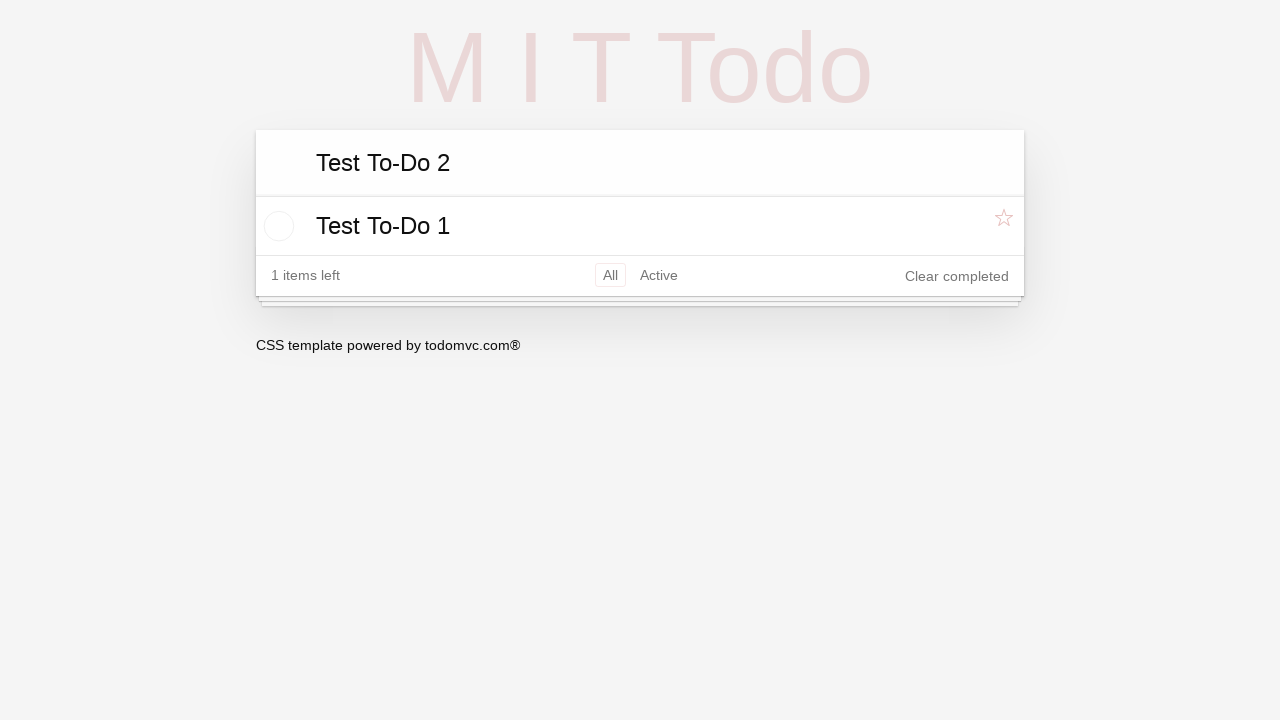

Pressed Enter to add second todo on .new-todo
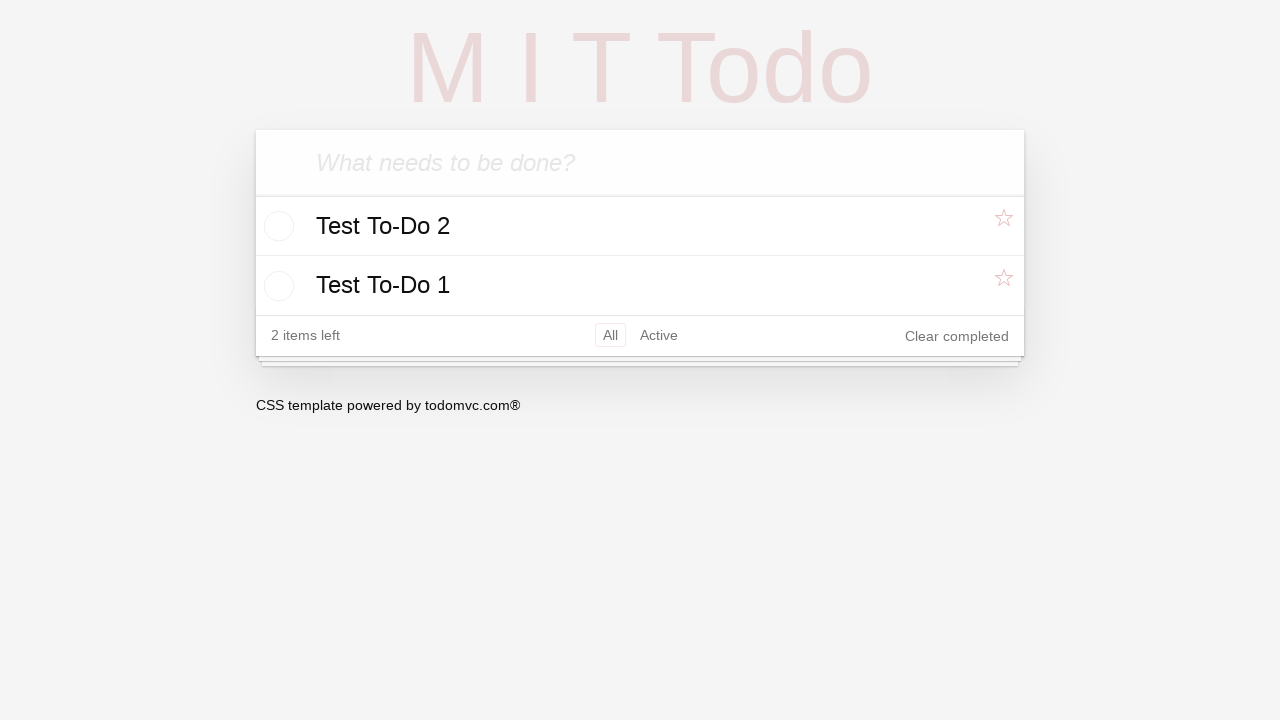

Filled todo input with 'Test To-Do 3' on .new-todo
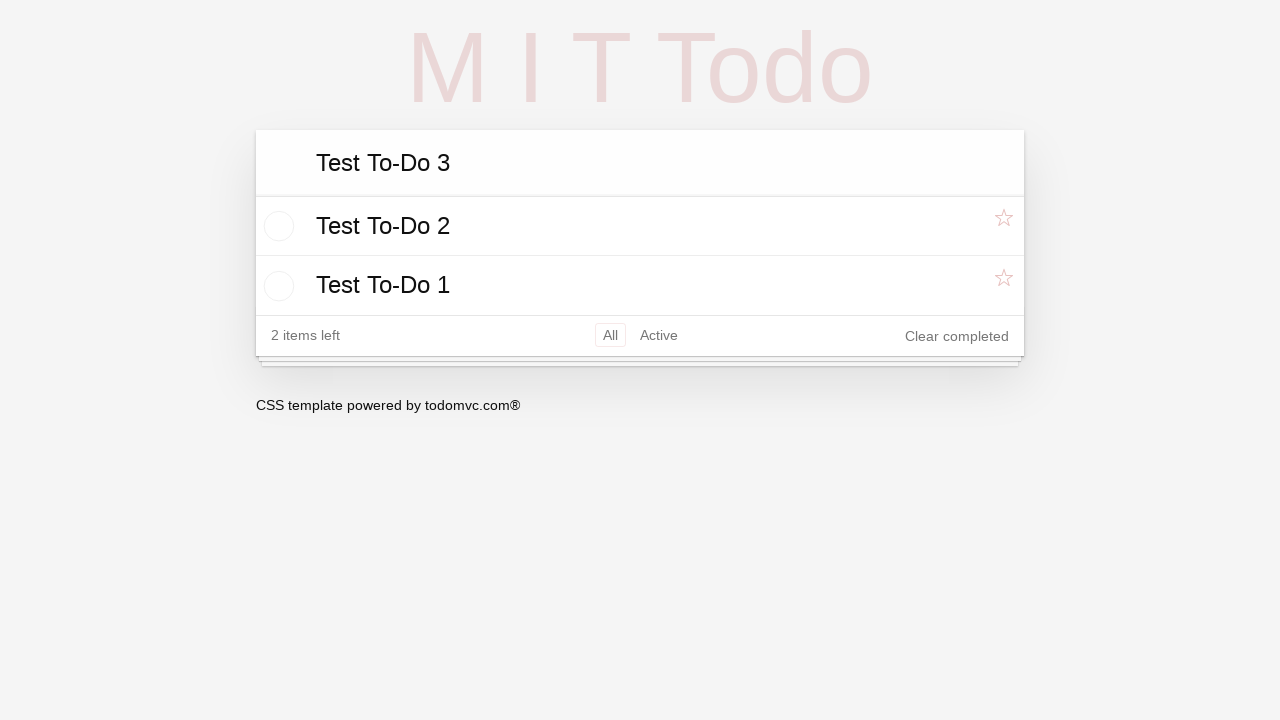

Pressed Enter to add third todo on .new-todo
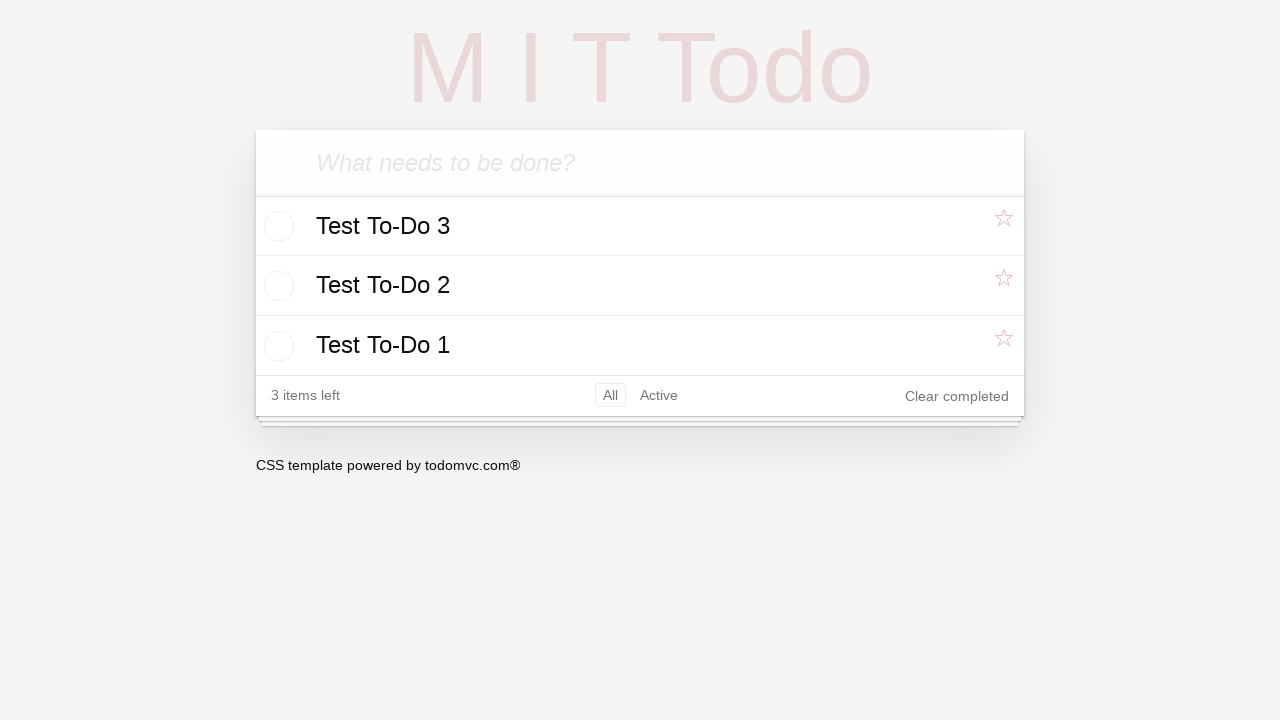

Filled todo input with 'Test To-Do 4' on .new-todo
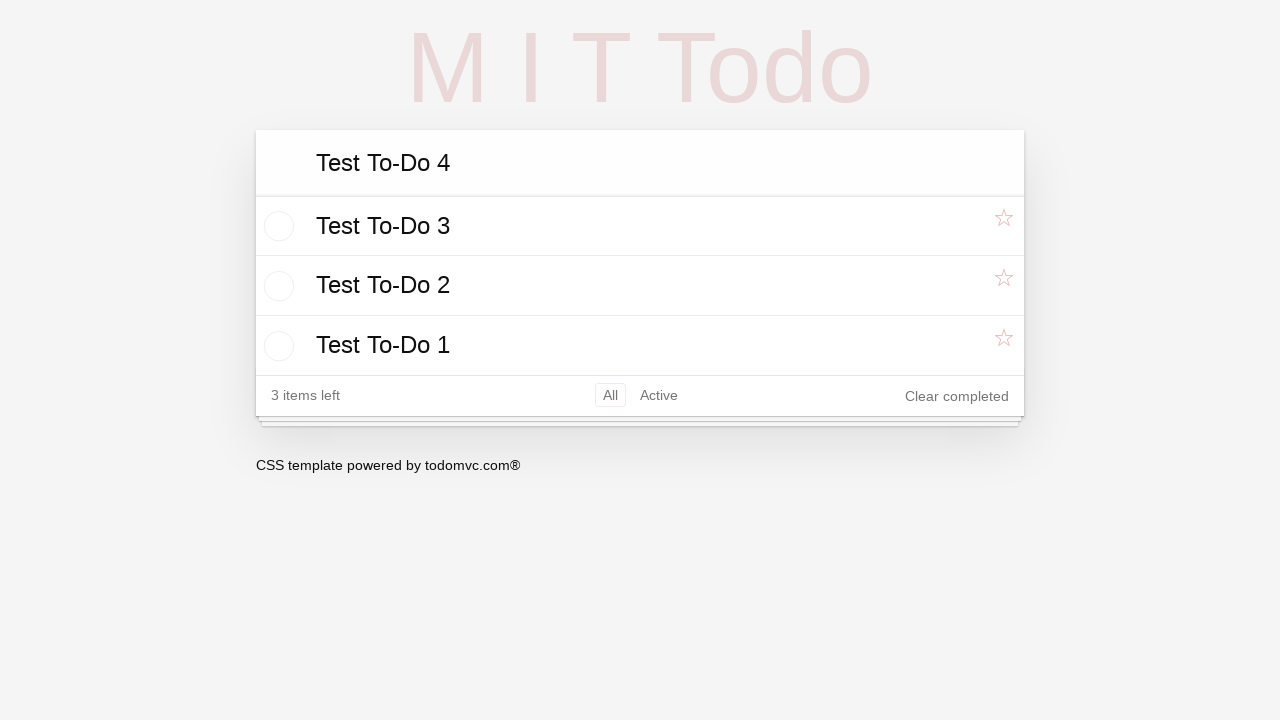

Pressed Enter to add fourth todo on .new-todo
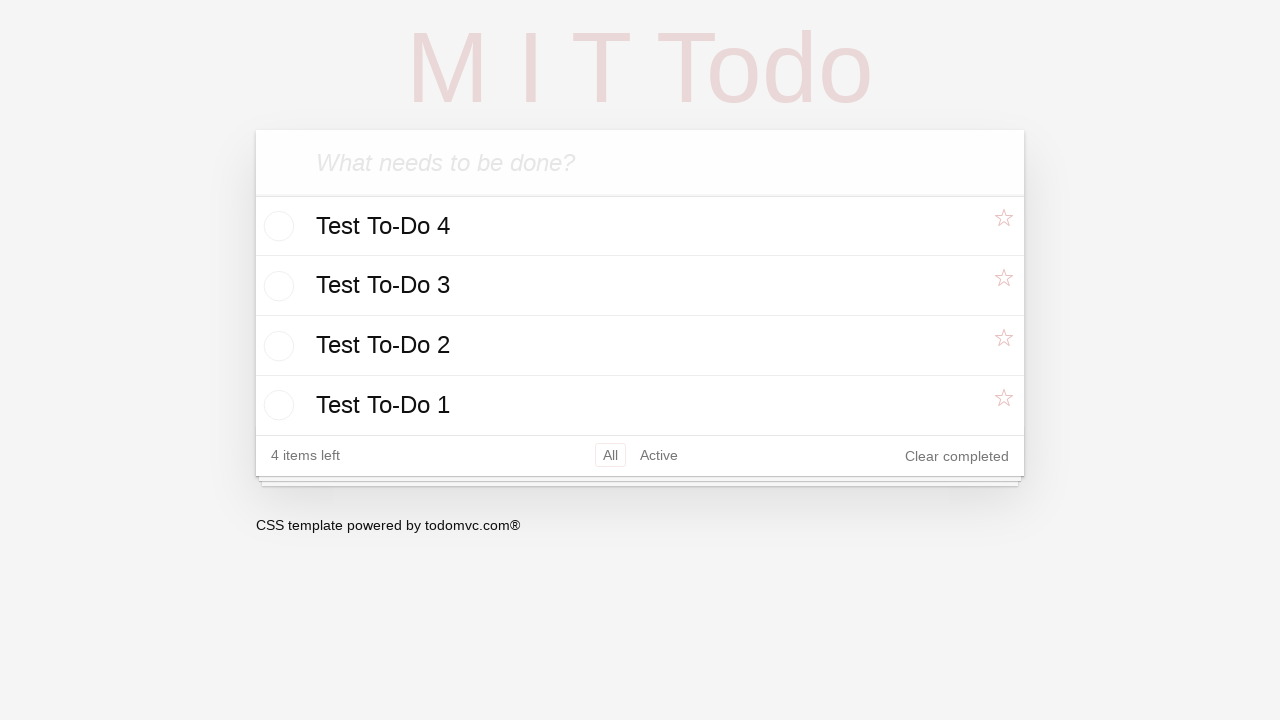

Filled todo input with 'Test To-Do 5' on .new-todo
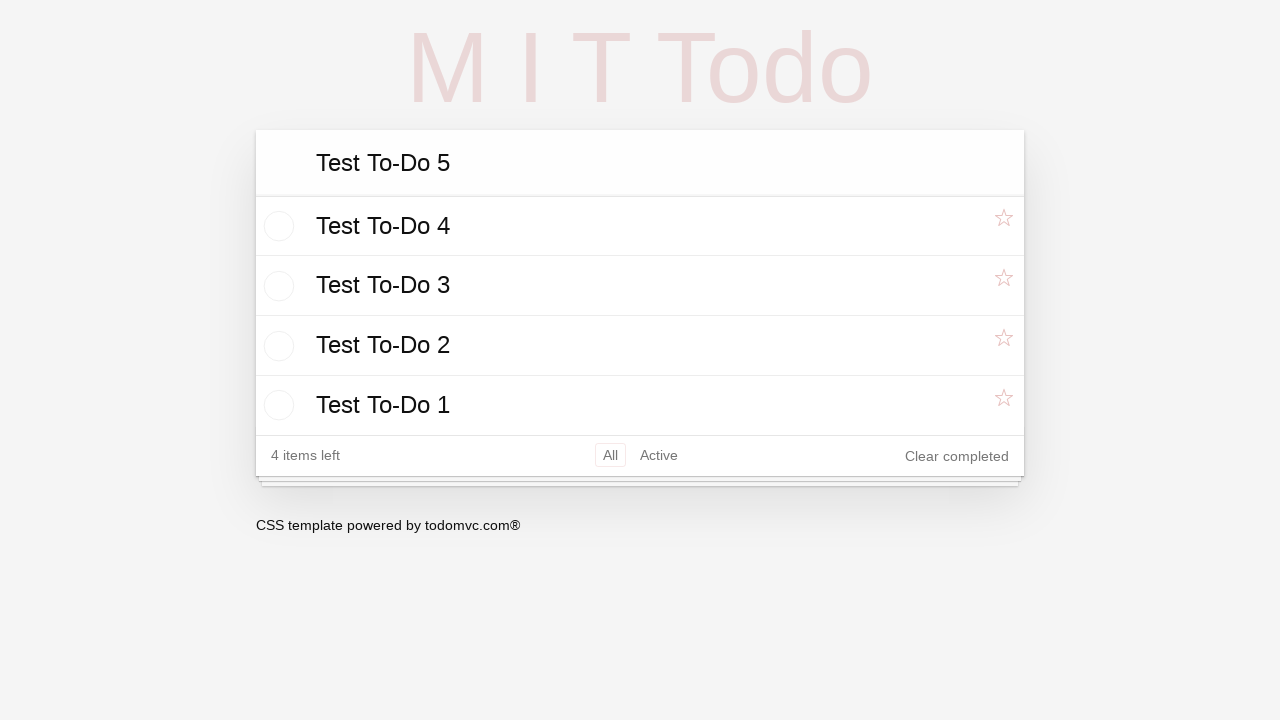

Pressed Enter to add fifth todo on .new-todo
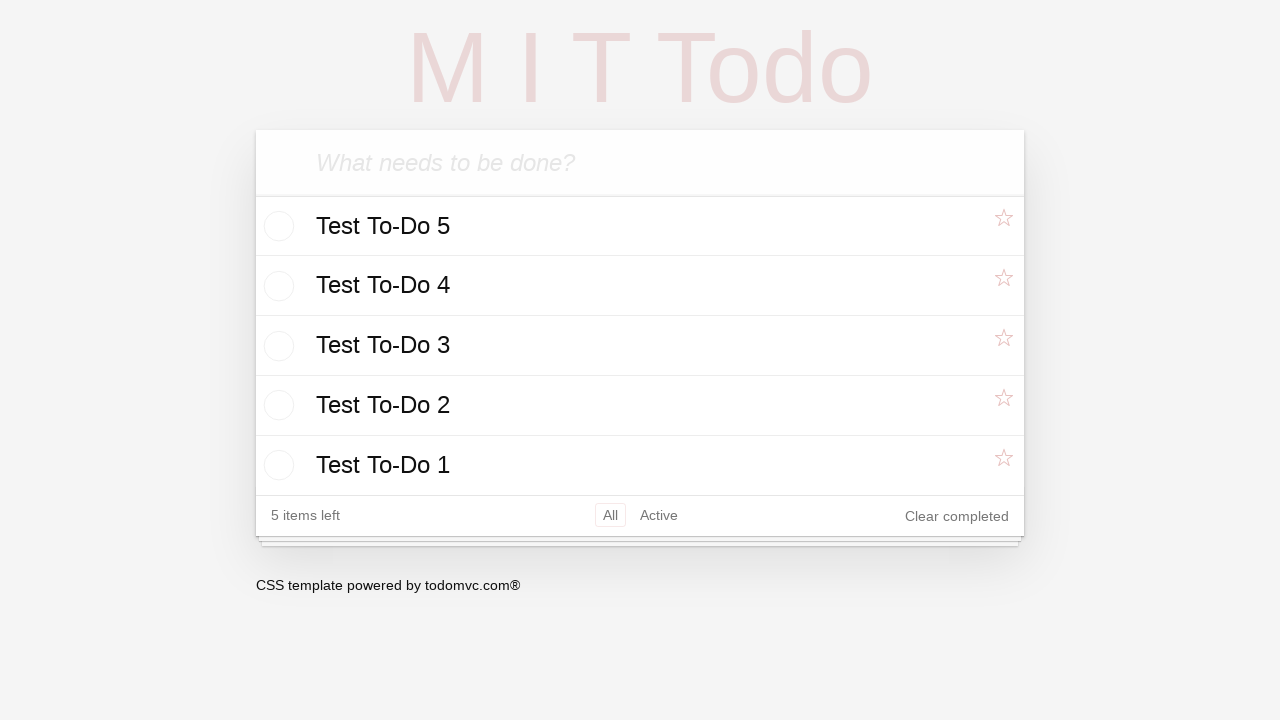

Waited for todo count display to be visible
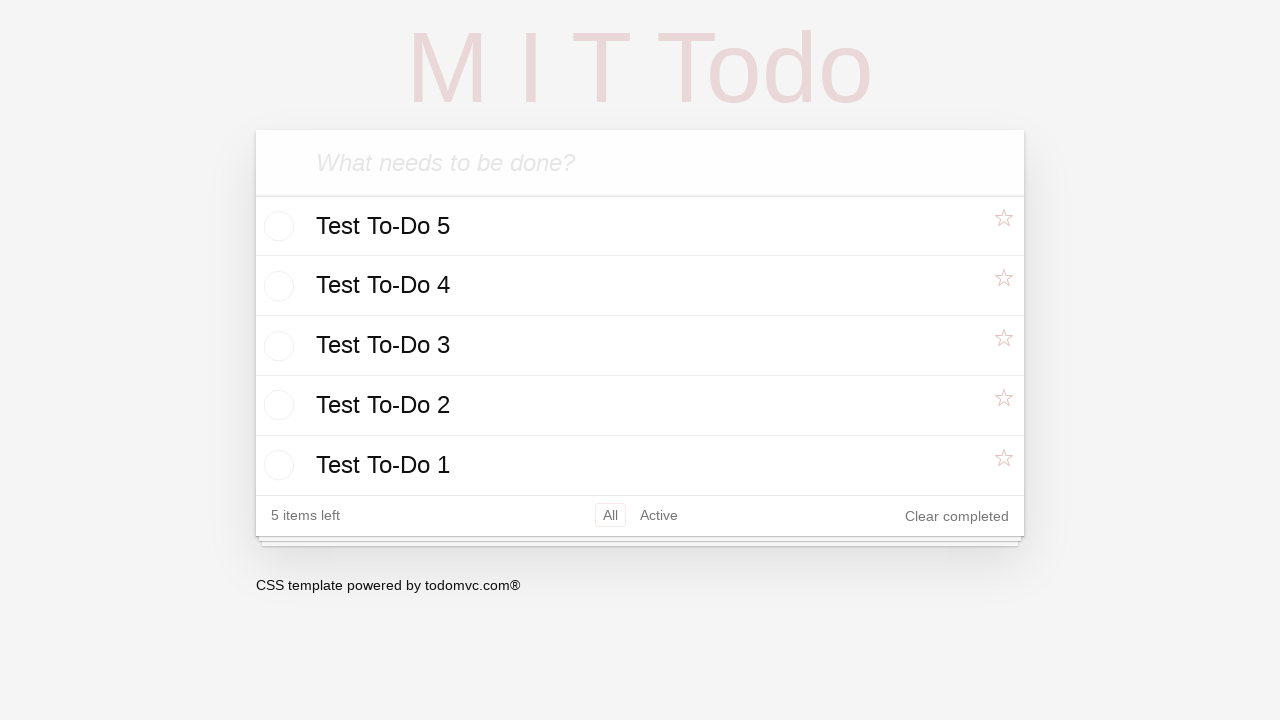

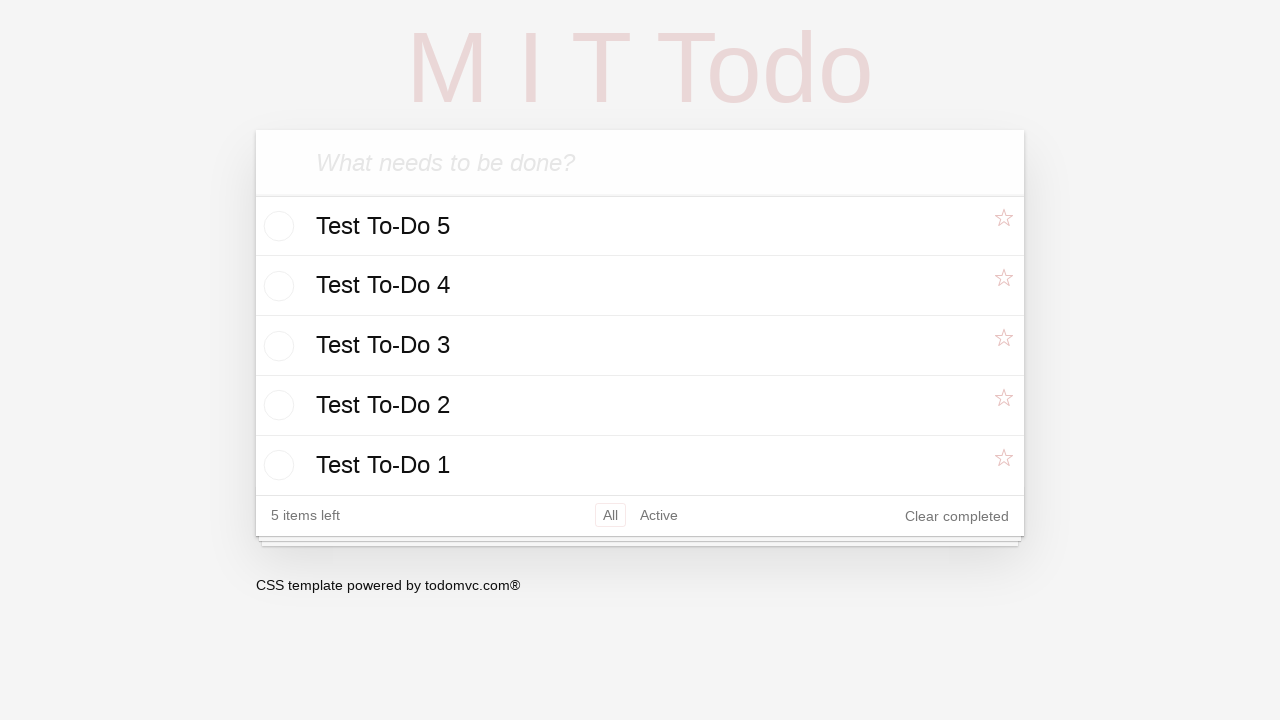